Tests the broken images page by navigating to it from the homepage, verifying the page title is displayed, and checking for broken images by examining the naturalWidth attribute of all image elements.

Starting URL: https://the-internet.herokuapp.com/

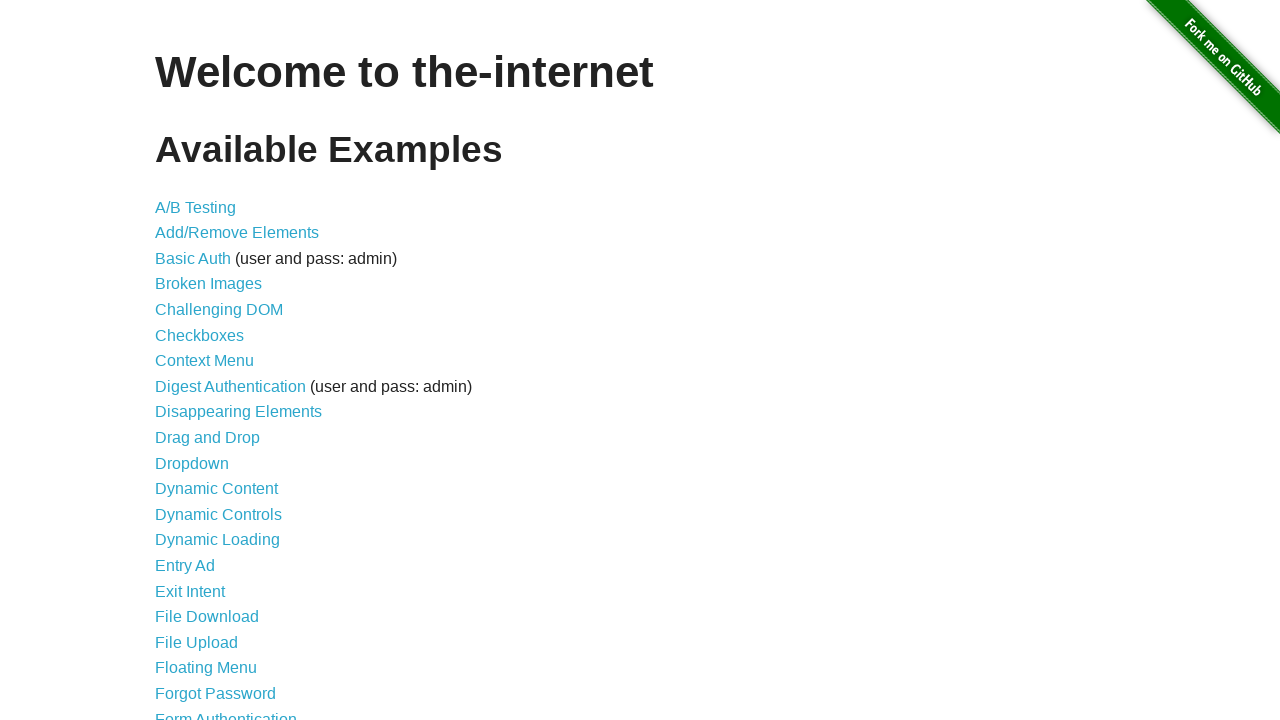

Clicked on the 'Broken Images' link at (208, 284) on xpath=//a[contains(text(),'Broken')]
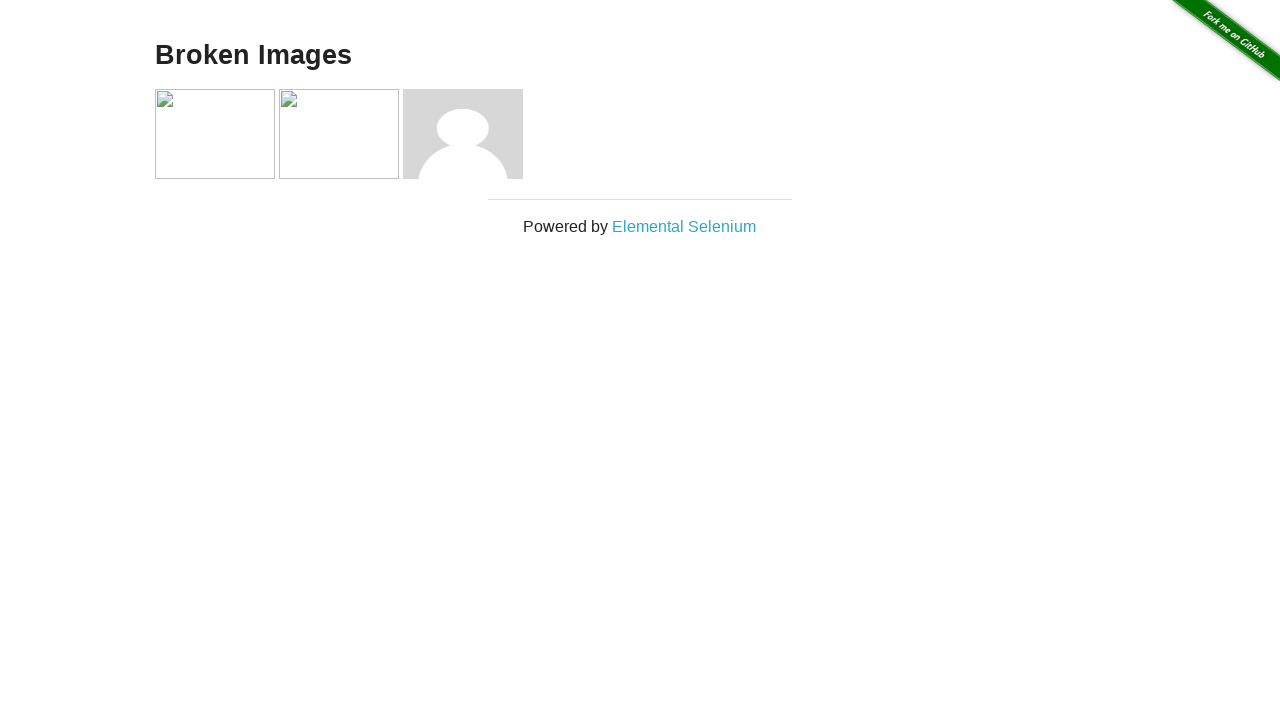

Waited for 'Broken Images' title to load
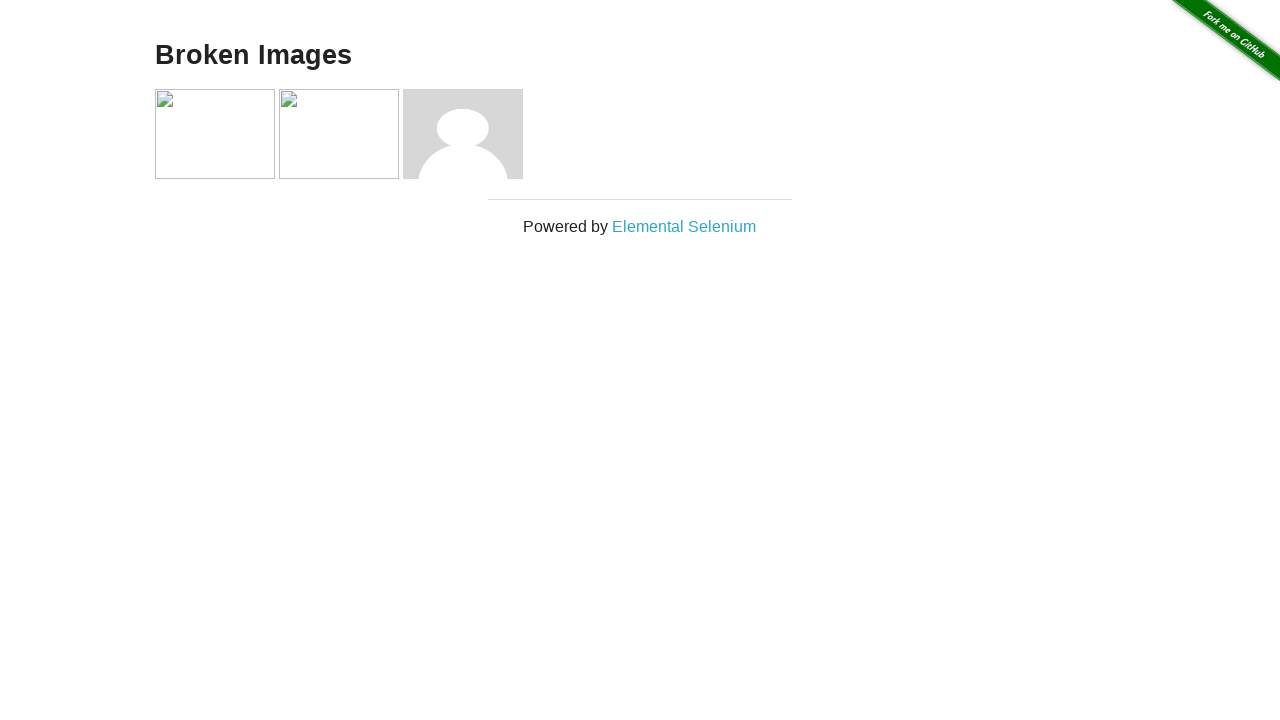

Verified 'Broken Images' title is visible
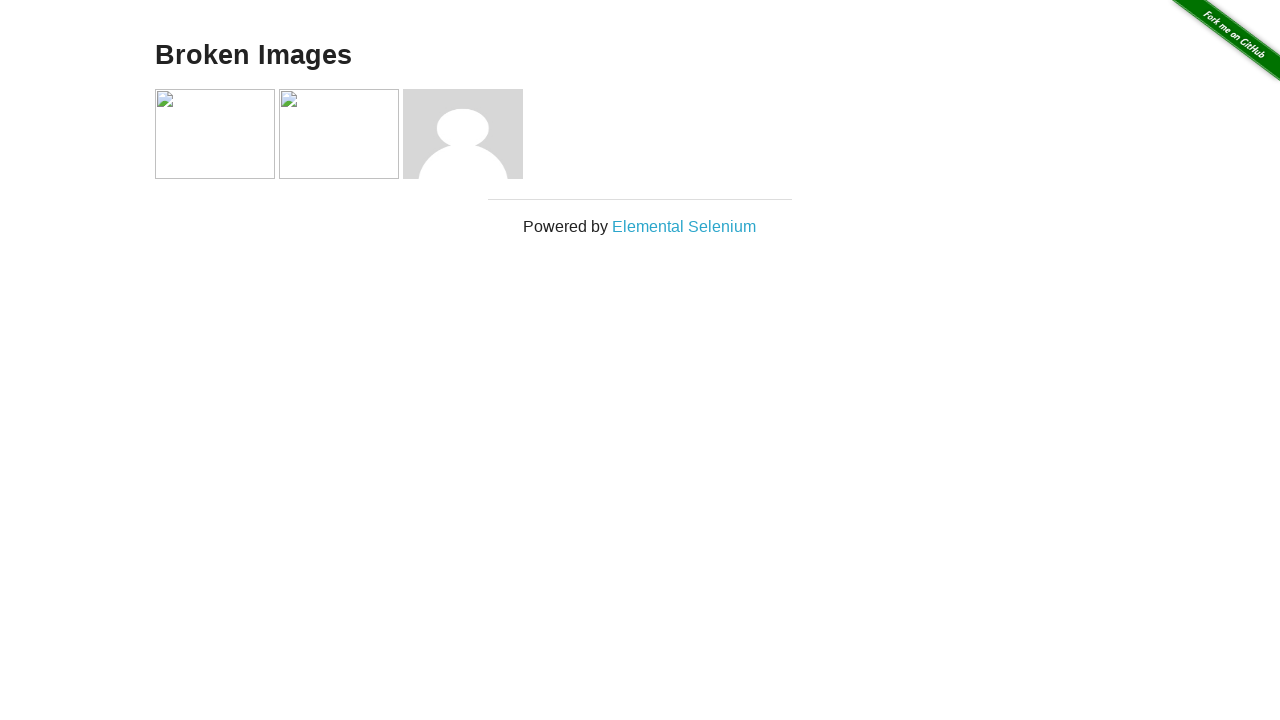

Retrieved all image elements from the page
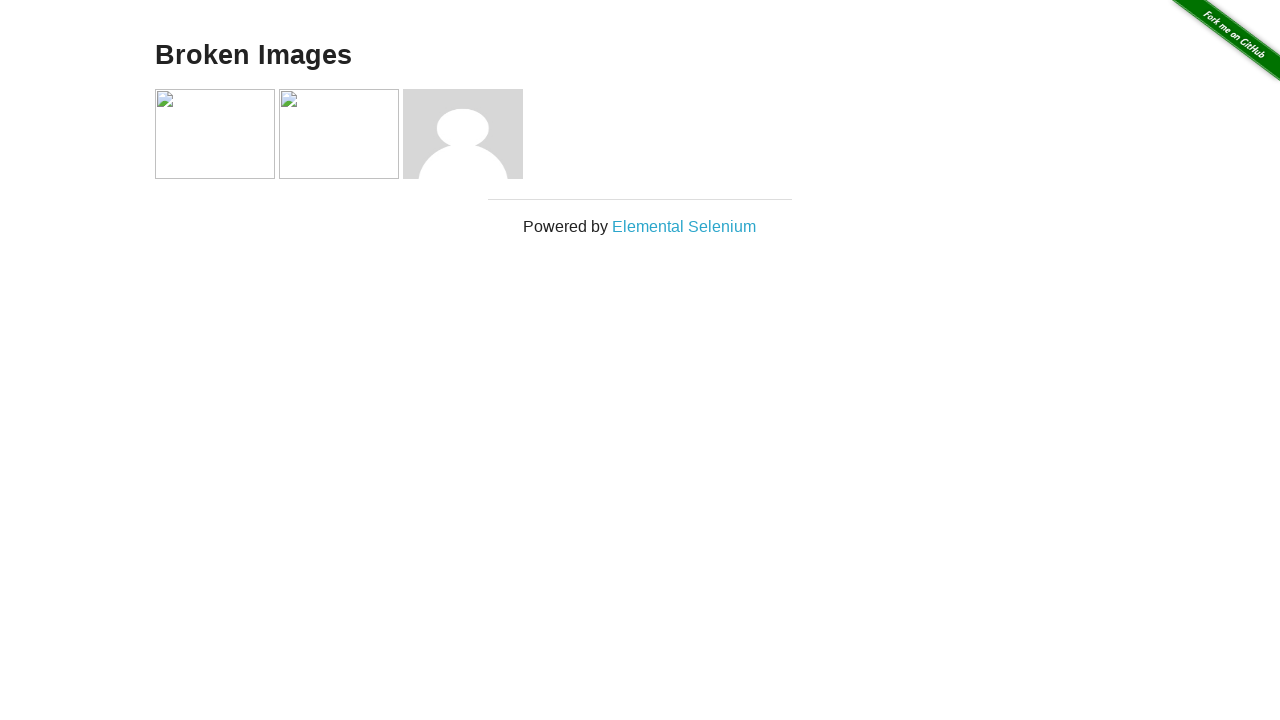

Completed broken image check - Total broken images: 0
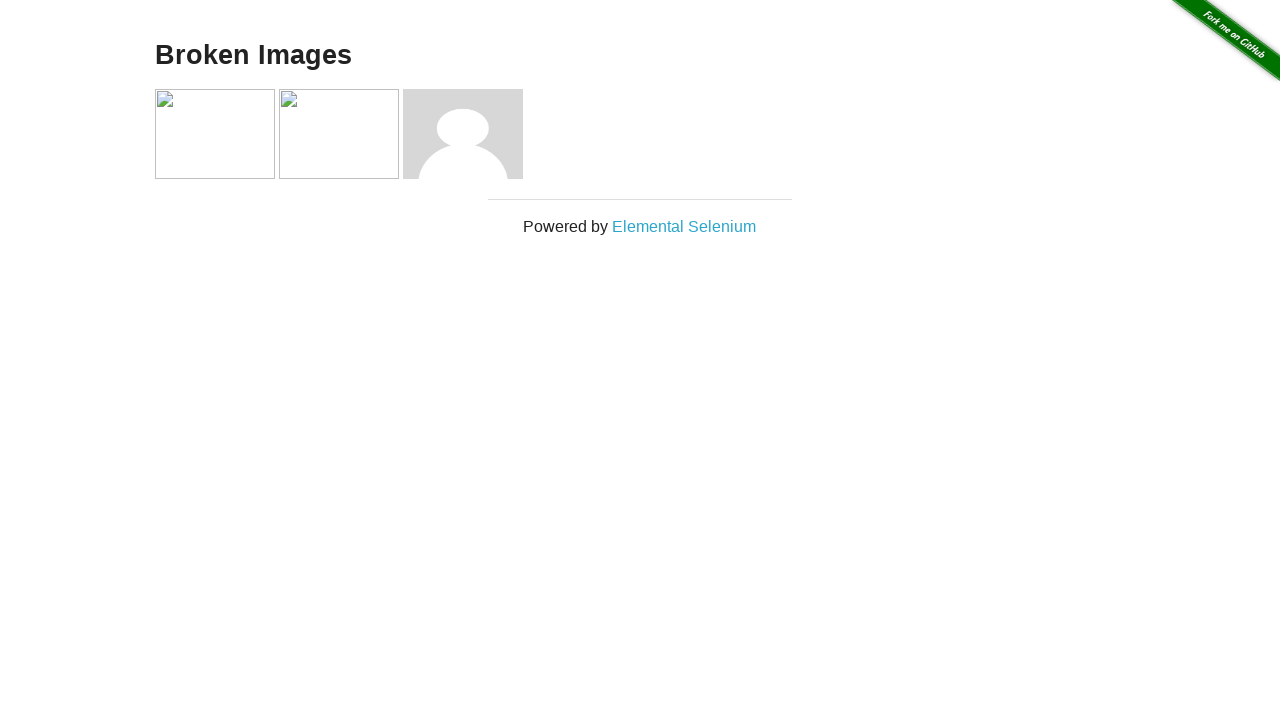

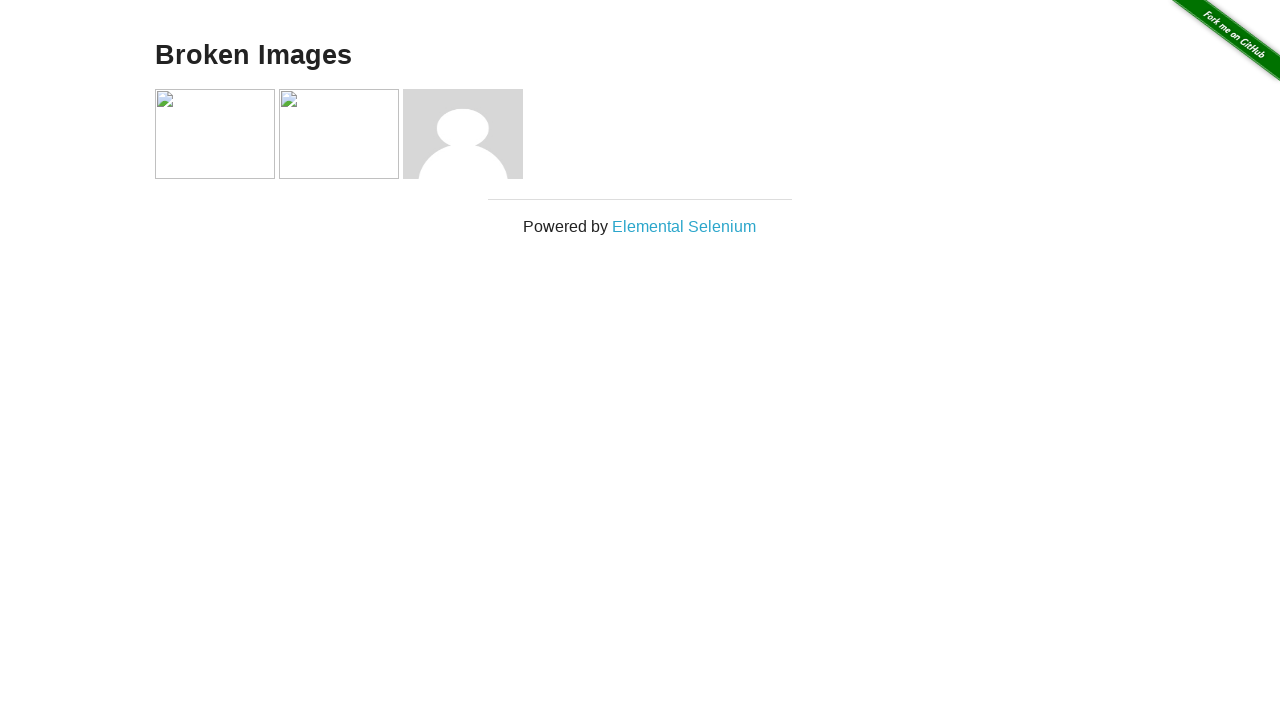